Tests dropdown selection by selecting states using different methods (visible text, value, index) and verifies the final selection is California

Starting URL: http://practice.cydeo.com/dropdown

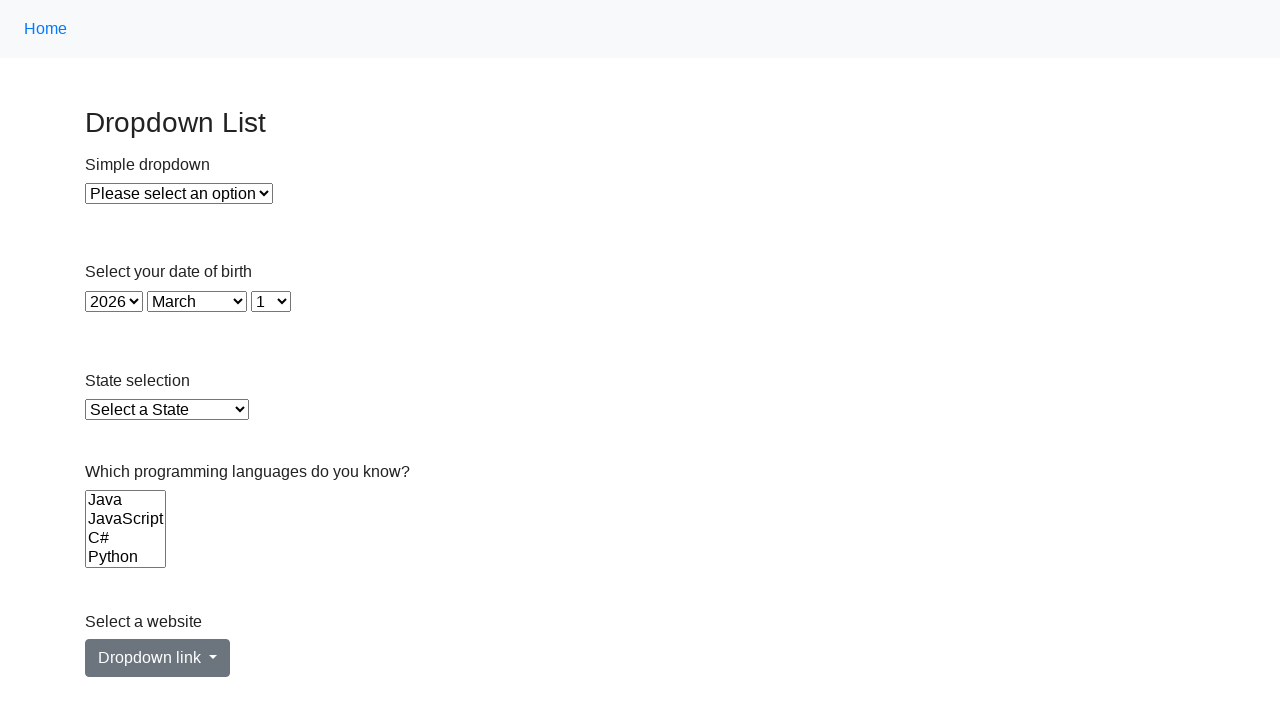

Selected Illinois from state dropdown by visible text on #state
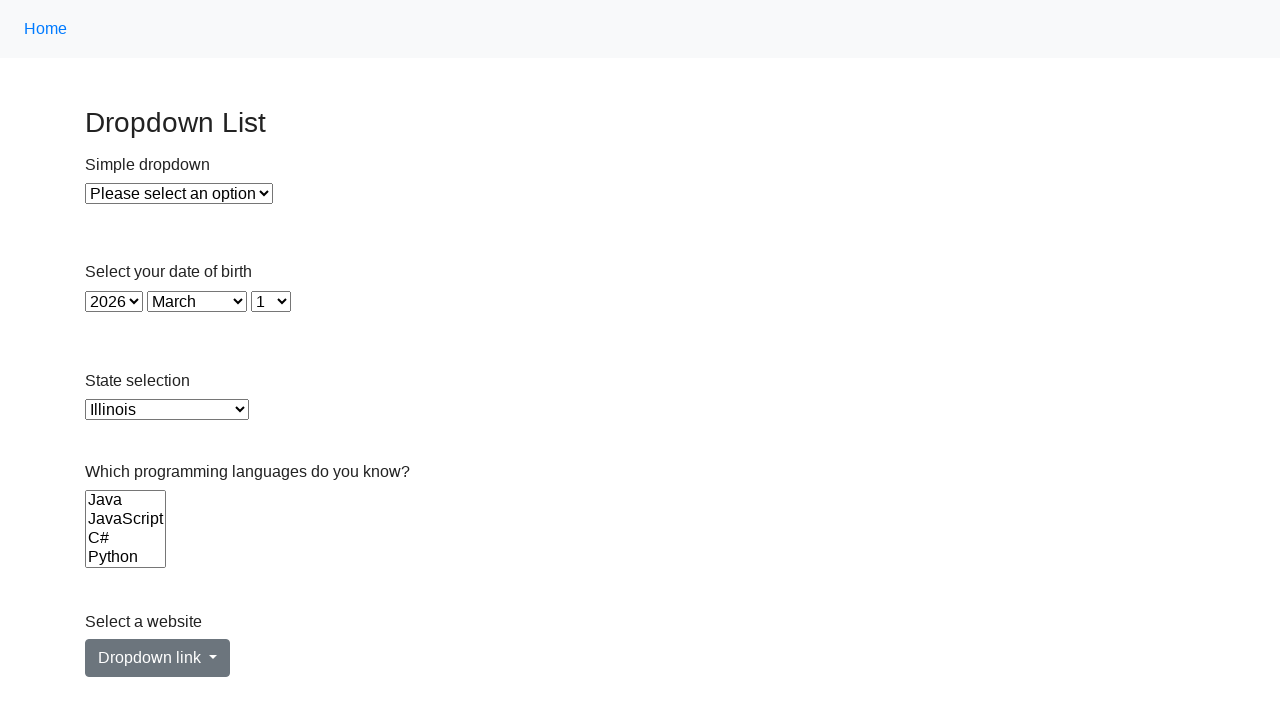

Selected Virginia from state dropdown by value on #state
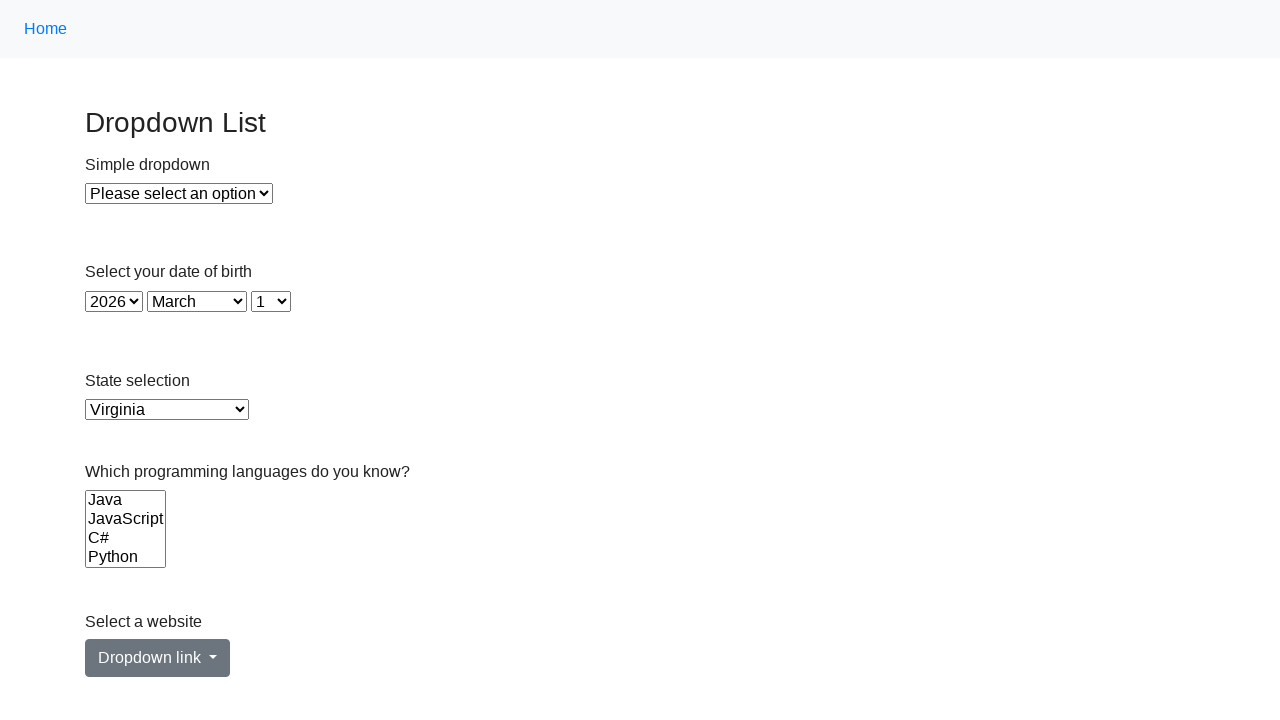

Selected California from state dropdown by index (5) on #state
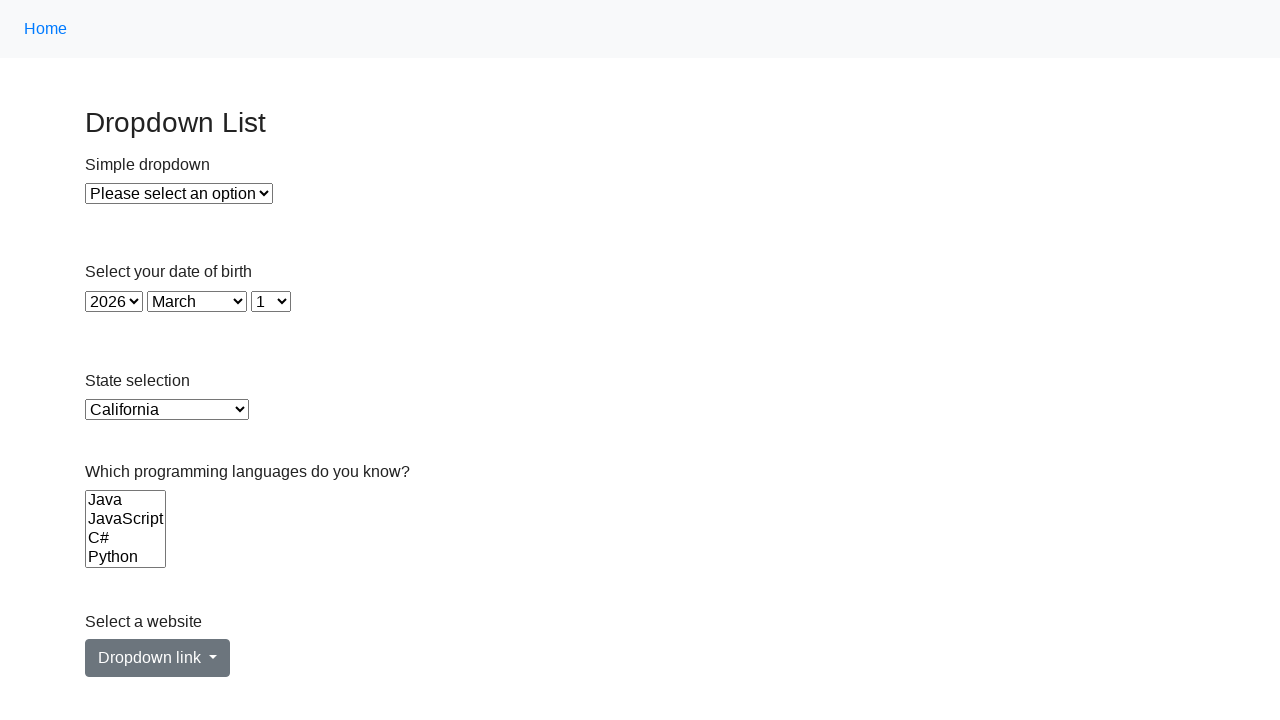

Retrieved selected state dropdown value
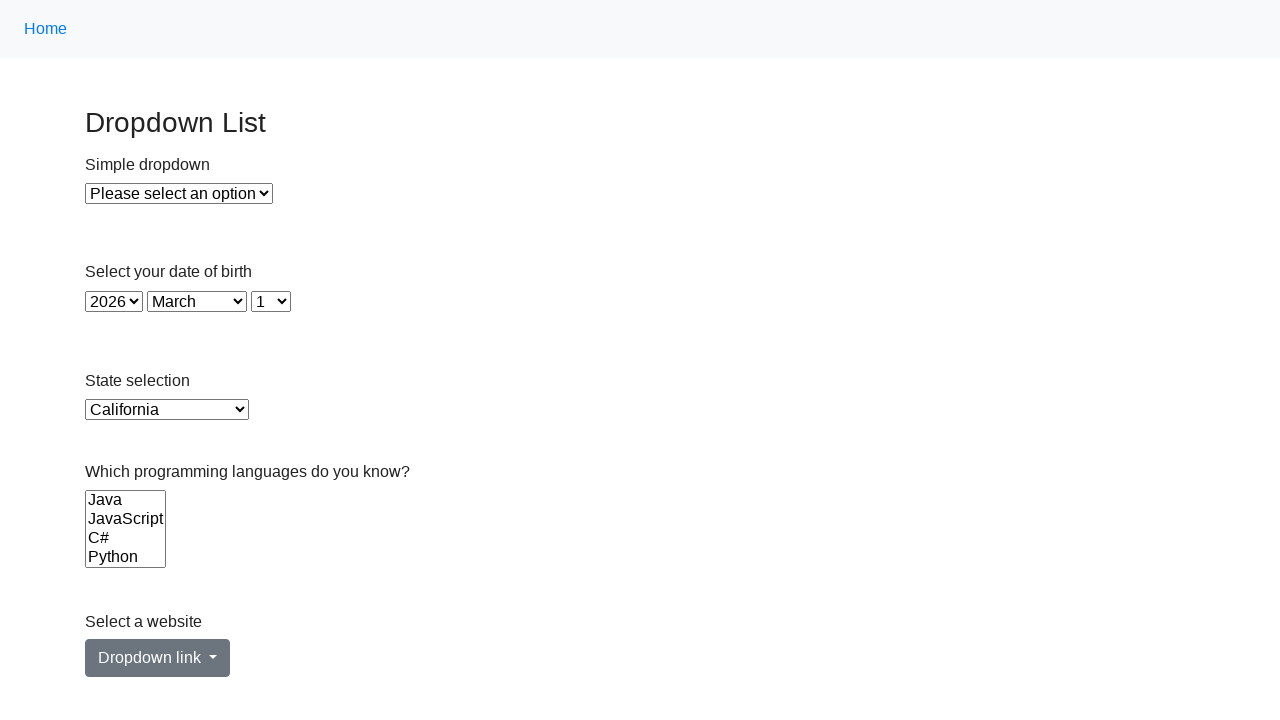

Verified California is selected - assertion passed
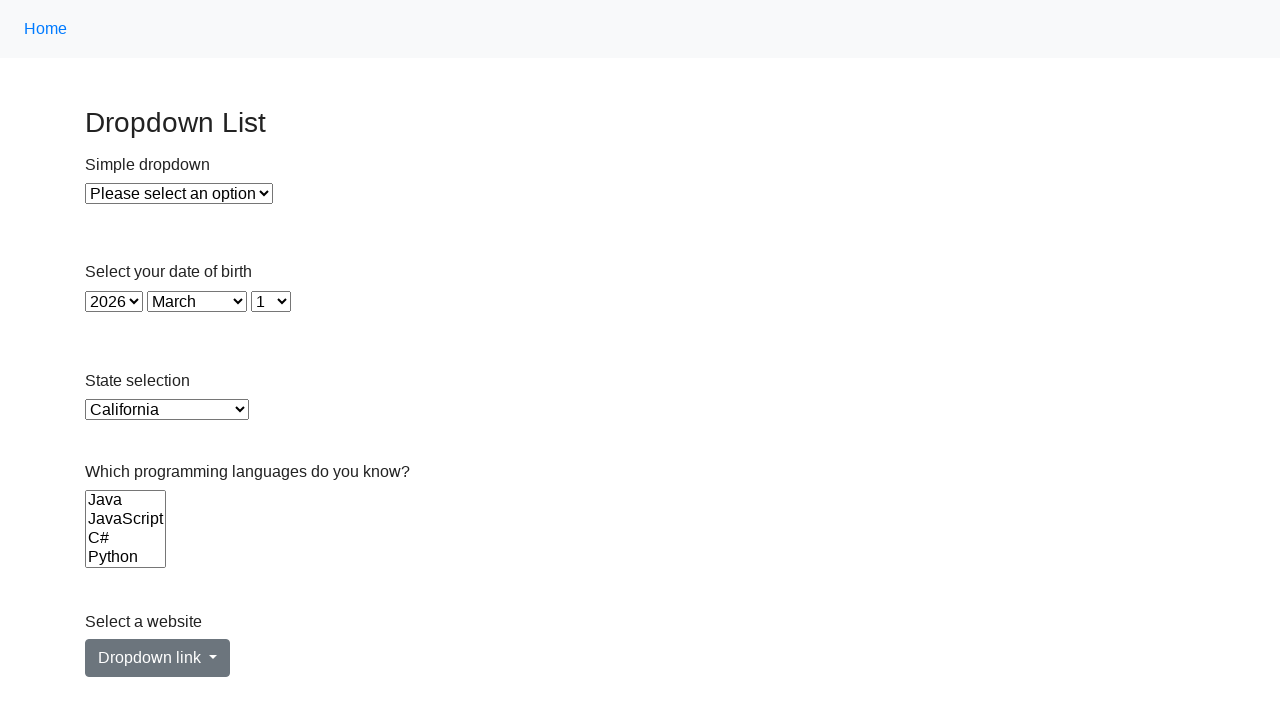

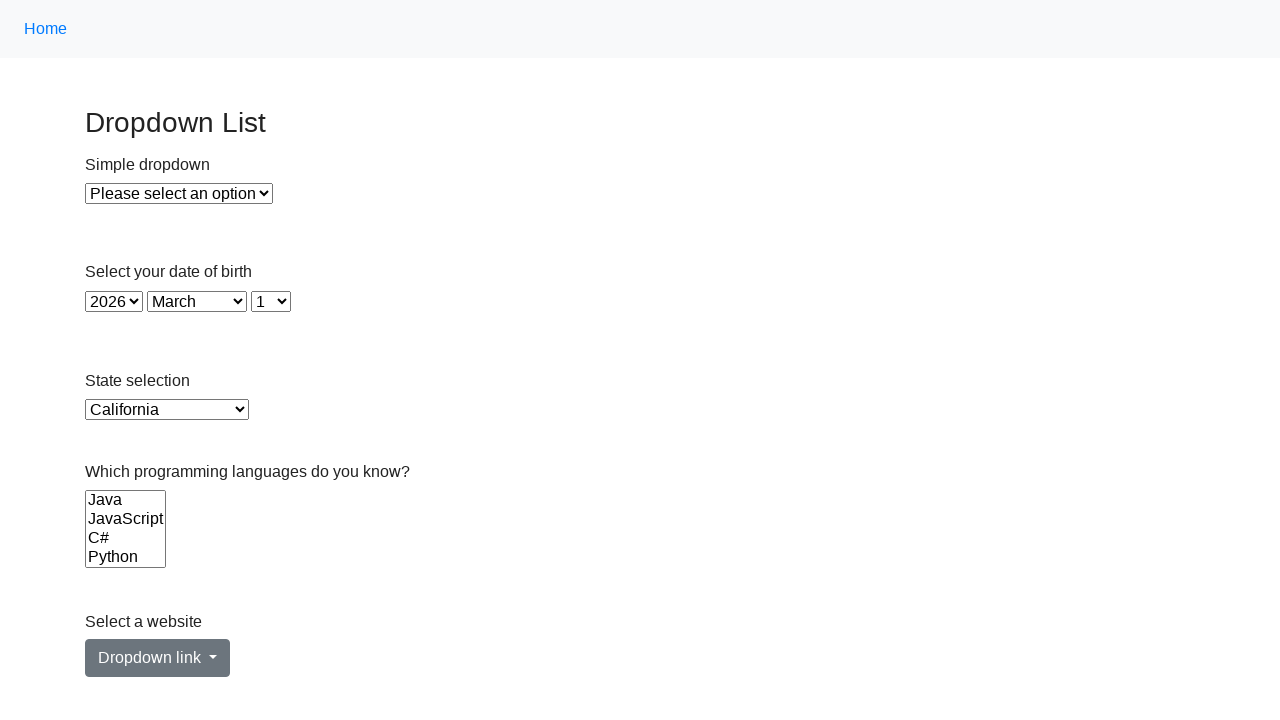